Tests multi-select dropdown functionality by selecting multiple options using keyboard control, then deselecting all options

Starting URL: https://www.w3schools.com/tags/tryit.asp?filename=tryhtml_select_multiple

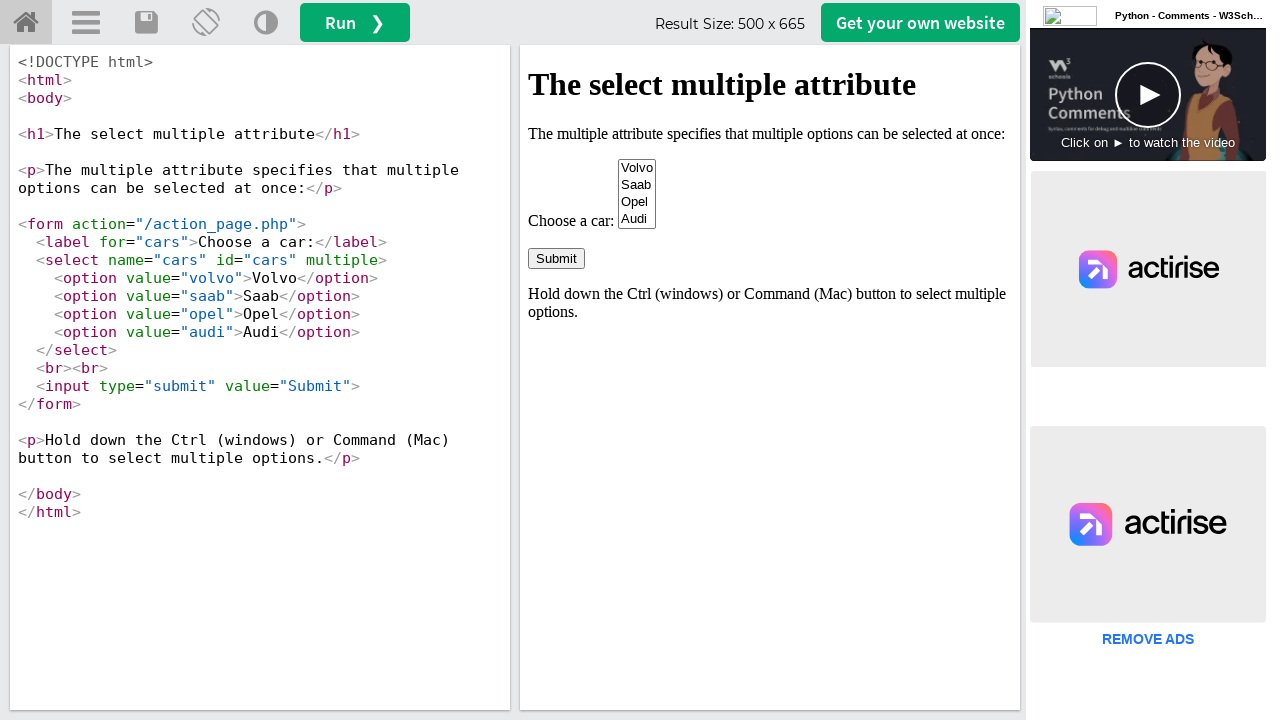

Located the iframe containing the demo
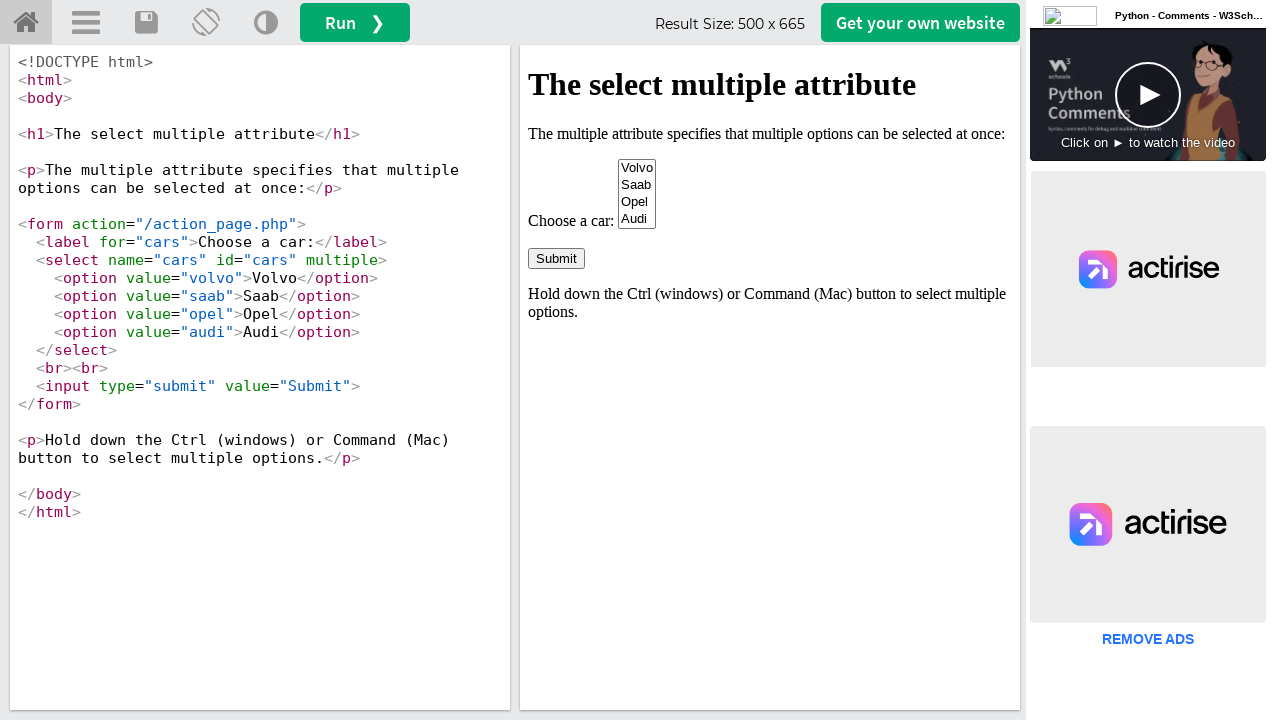

Located the multi-select dropdown element
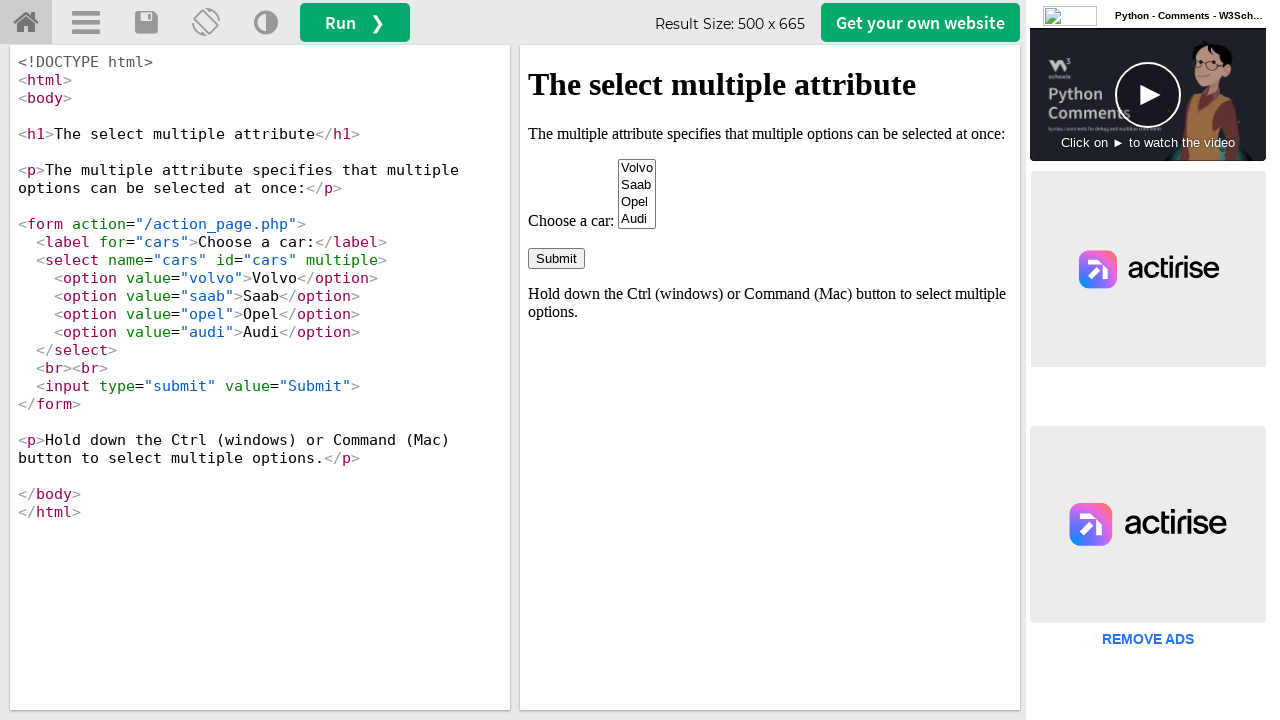

Retrieved all options from the dropdown
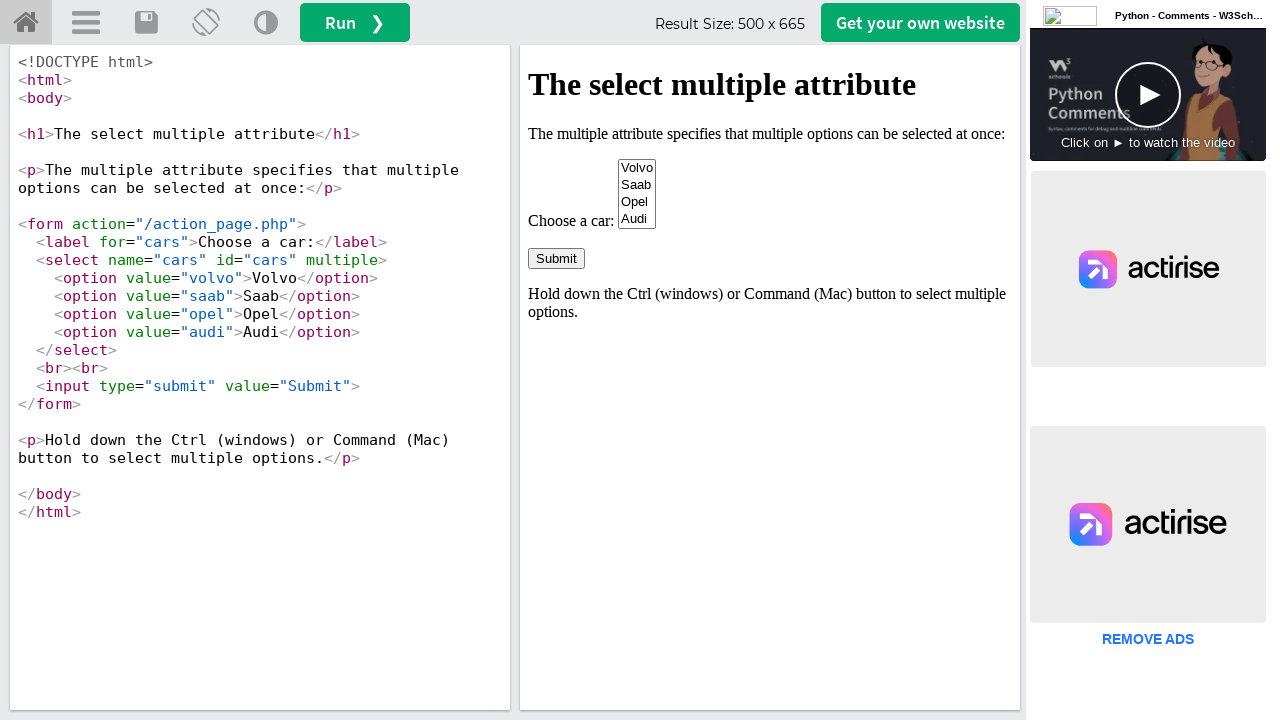

Selected the 4th option (Audi) using Ctrl+Click at (637, 219) on iframe#iframeResult >> nth=0 >> internal:control=enter-frame >> select[name='car
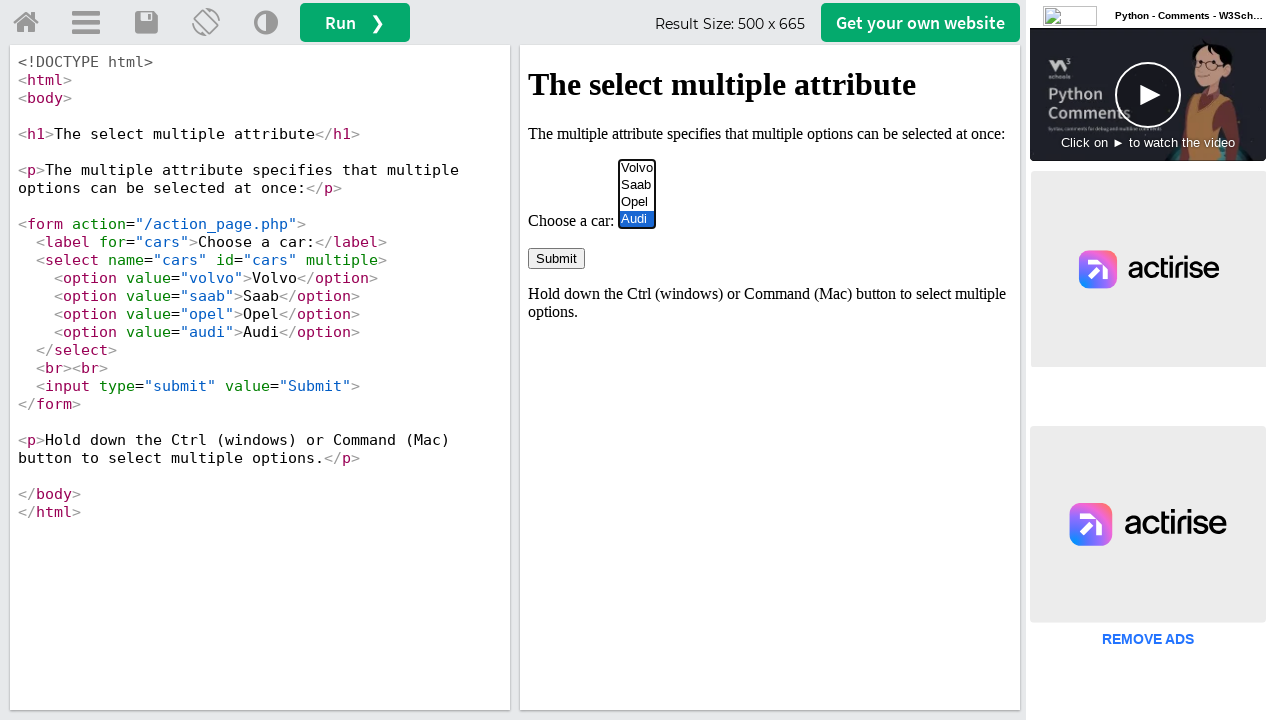

Selected the 1st option (Volvo) using Ctrl+Click to add to selection at (637, 168) on iframe#iframeResult >> nth=0 >> internal:control=enter-frame >> select[name='car
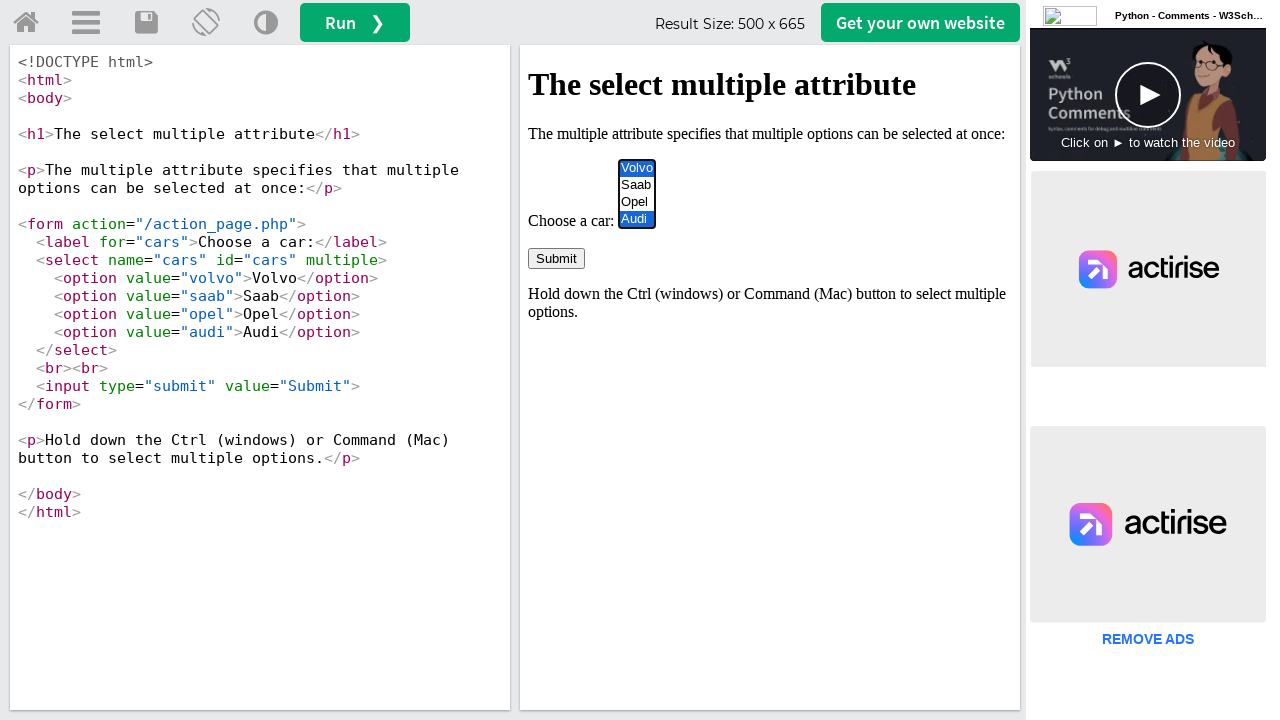

Deselected all options in the dropdown
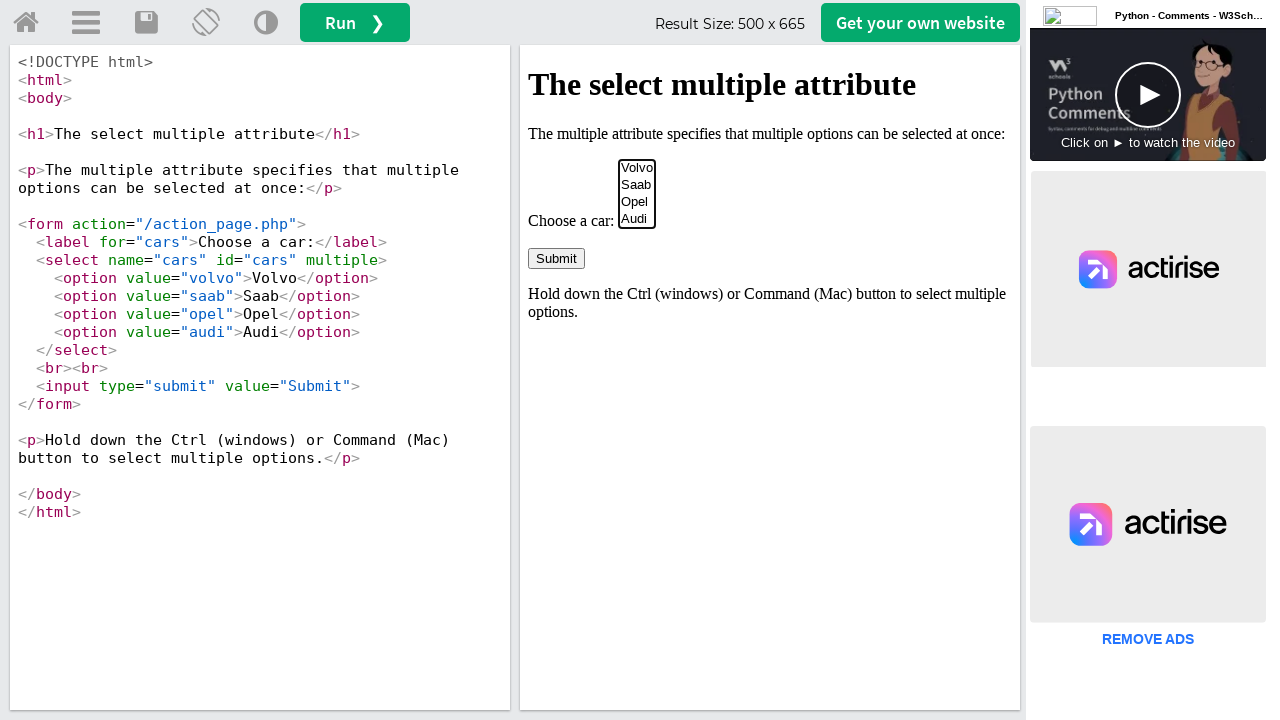

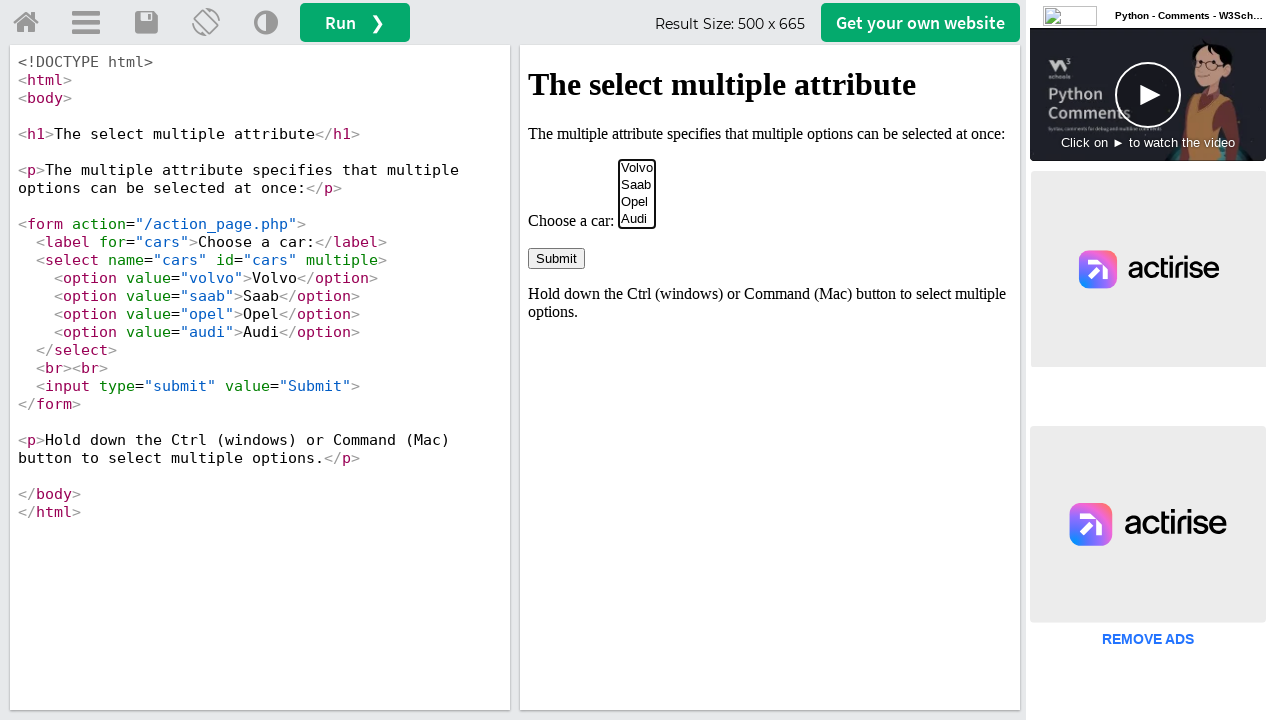